Navigates to the React TodoMVC example, adds a new todo item "Walk the dog.", and verifies it appears in the list

Starting URL: https://todomvc.com/

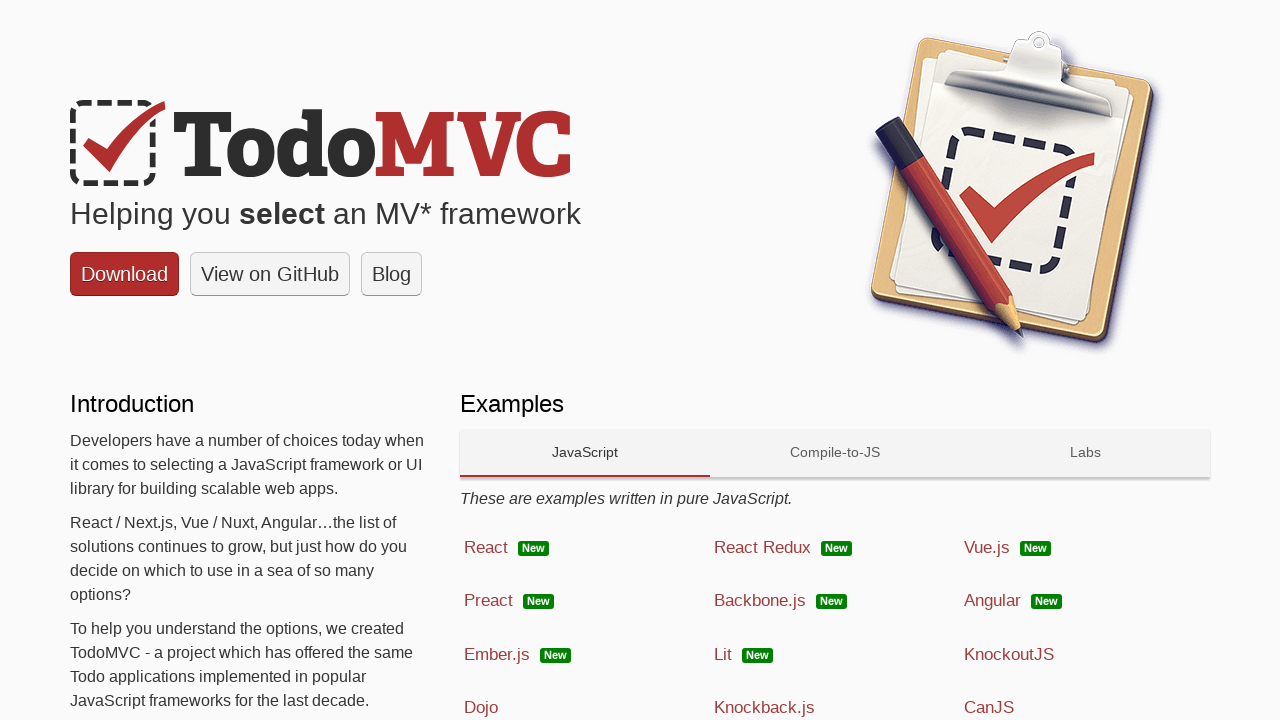

Clicked on React framework link to navigate to React TodoMVC example at (585, 548) on a[href='examples/react/dist/']
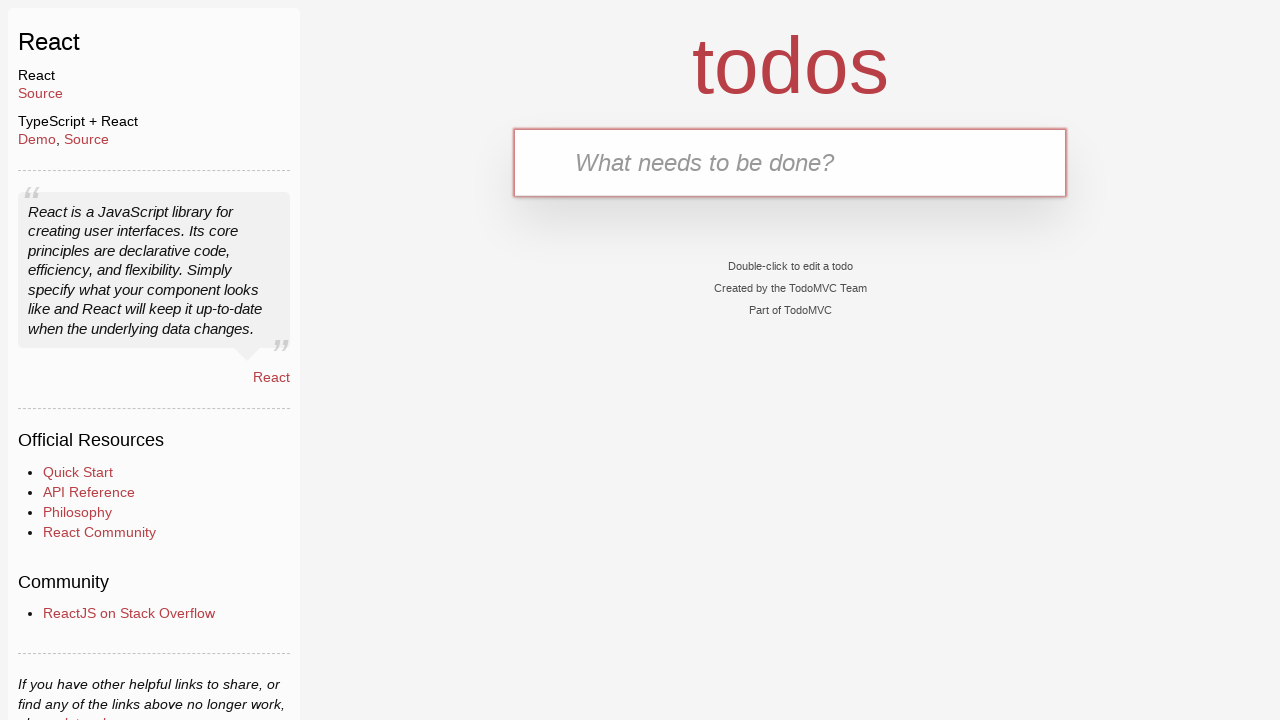

Clicked on todo input field at (790, 162) on #todo-input
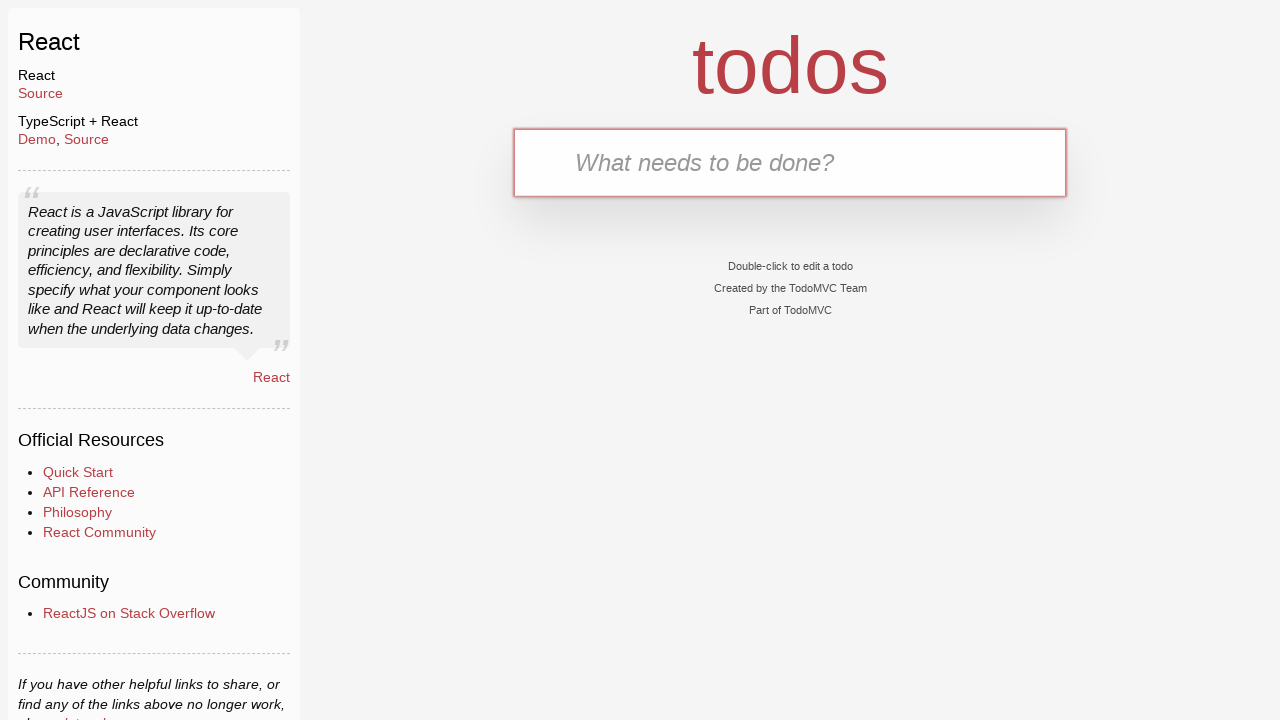

Filled todo input field with 'Walk the dog.' on #todo-input
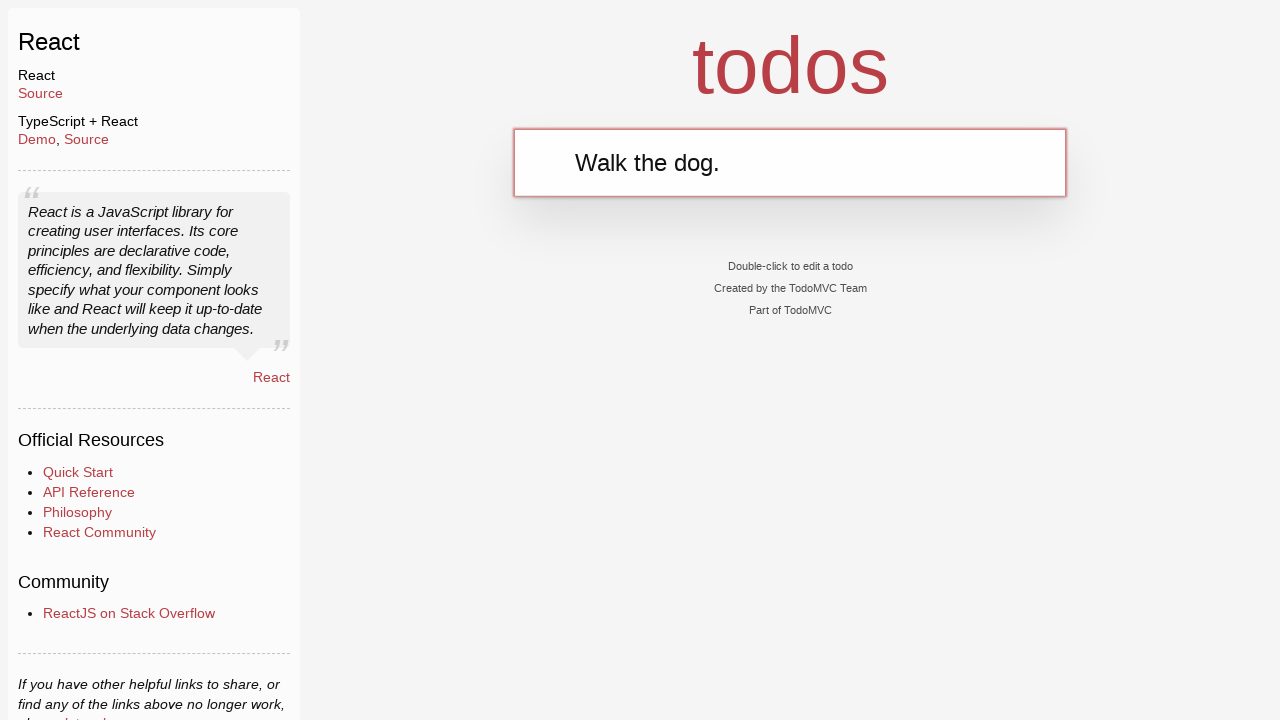

Pressed Enter to add the todo item on #todo-input
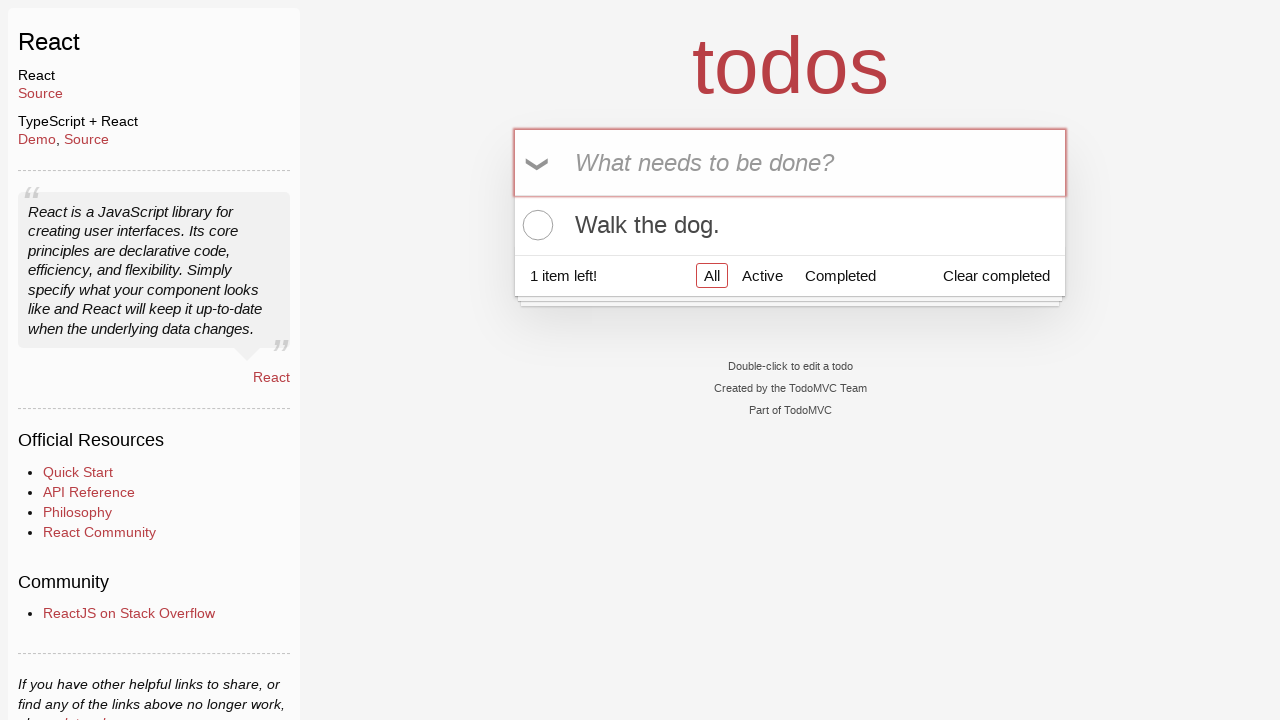

Located the first todo item in the list
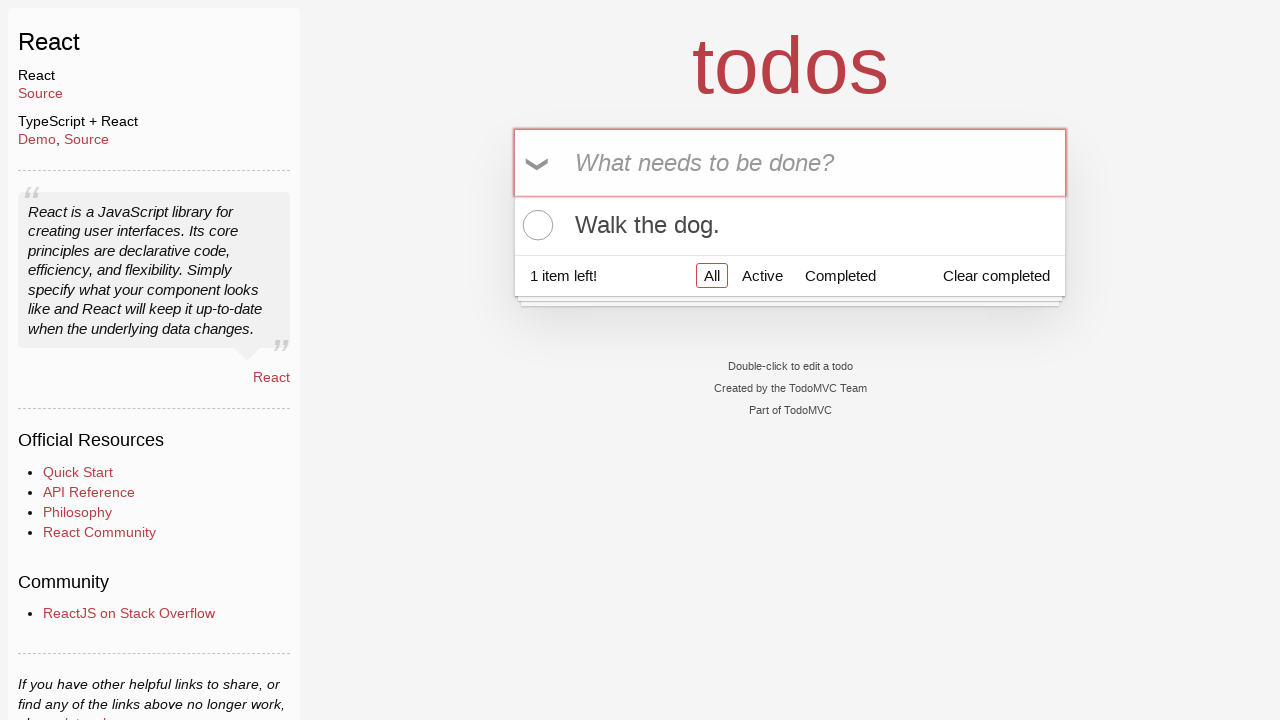

Verified that the todo item 'Walk the dog.' was successfully added to the list
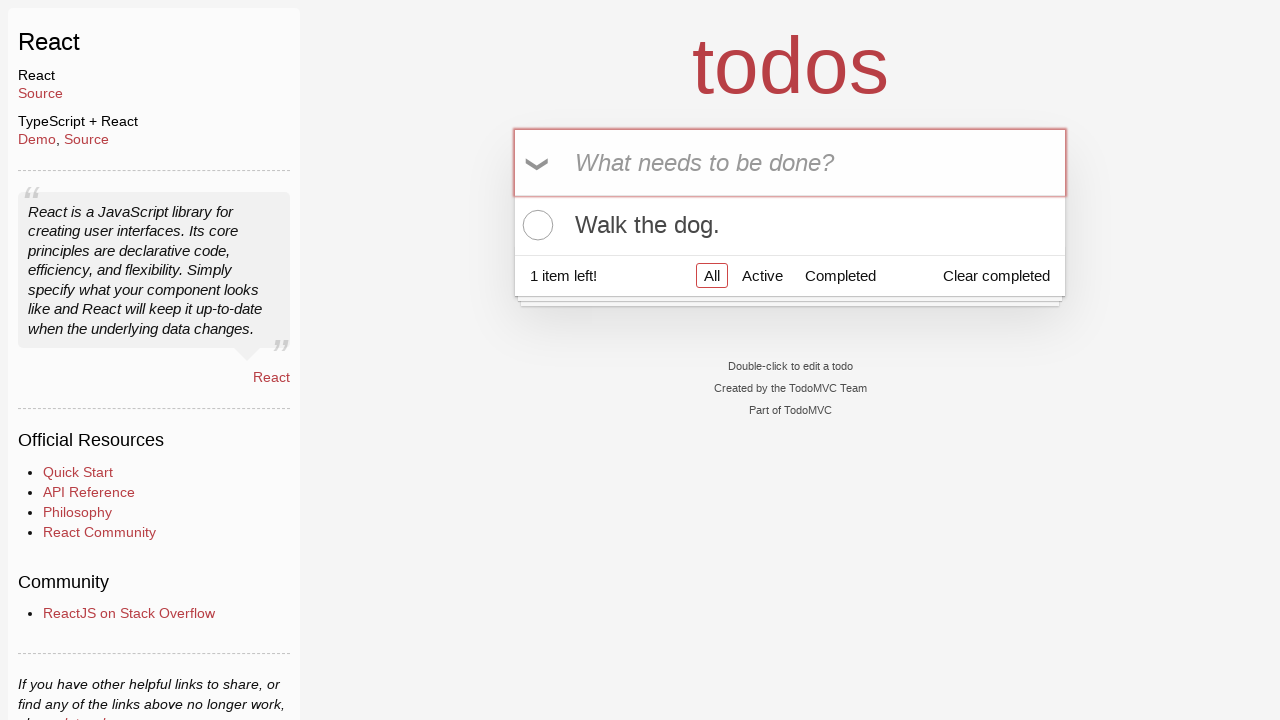

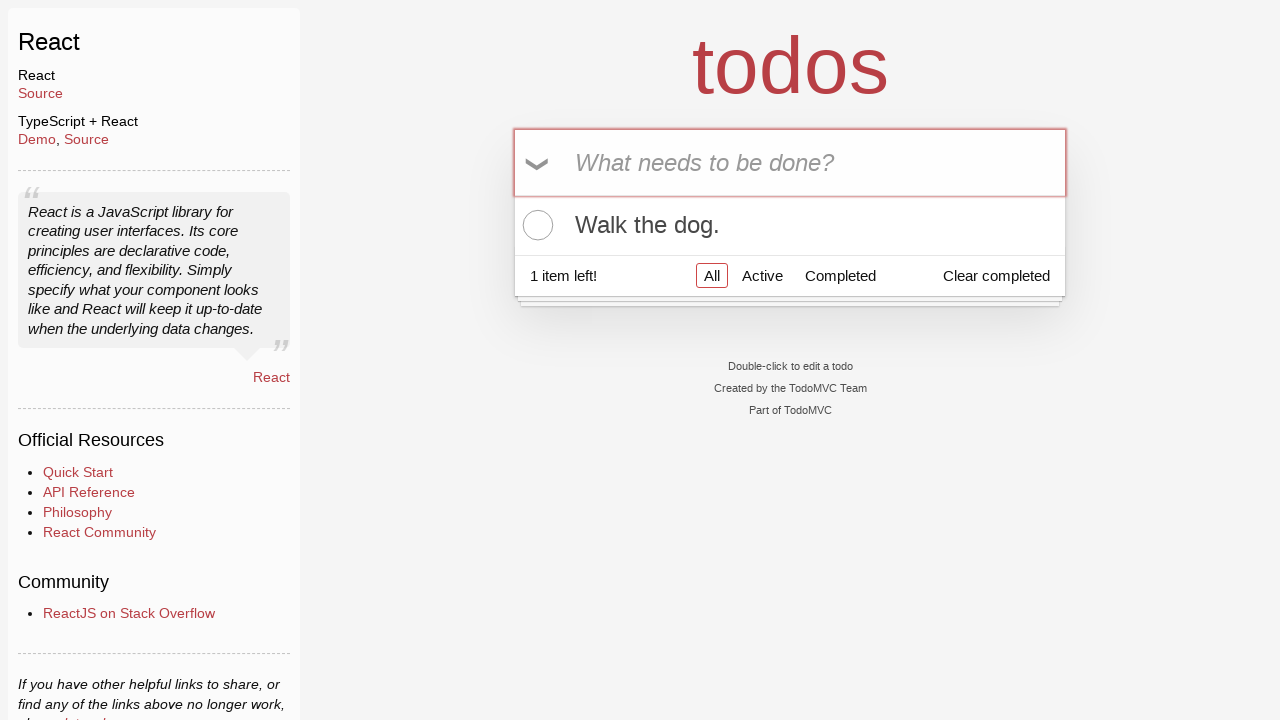